Tests adding a single element by clicking the Add Element button and verifying a Delete button appears

Starting URL: http://the-internet.herokuapp.com/add_remove_elements/

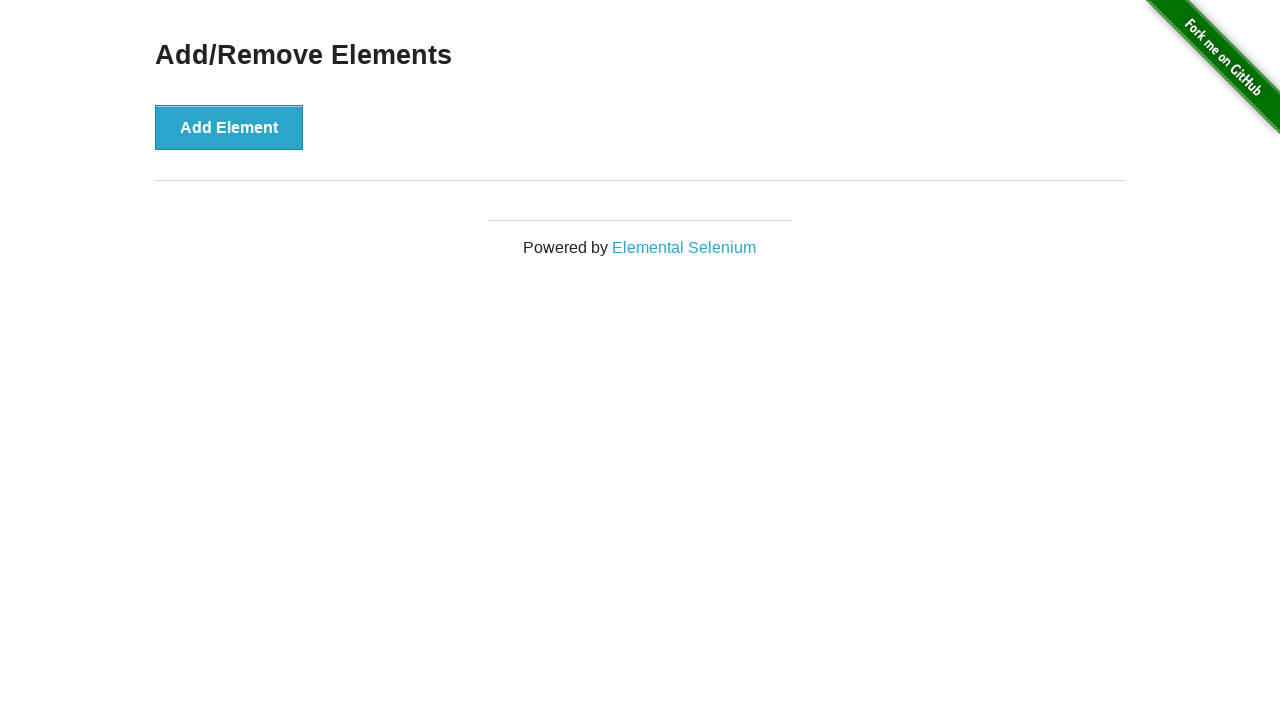

Clicked Add Element button at (229, 127) on xpath=//button[text()='Add Element']
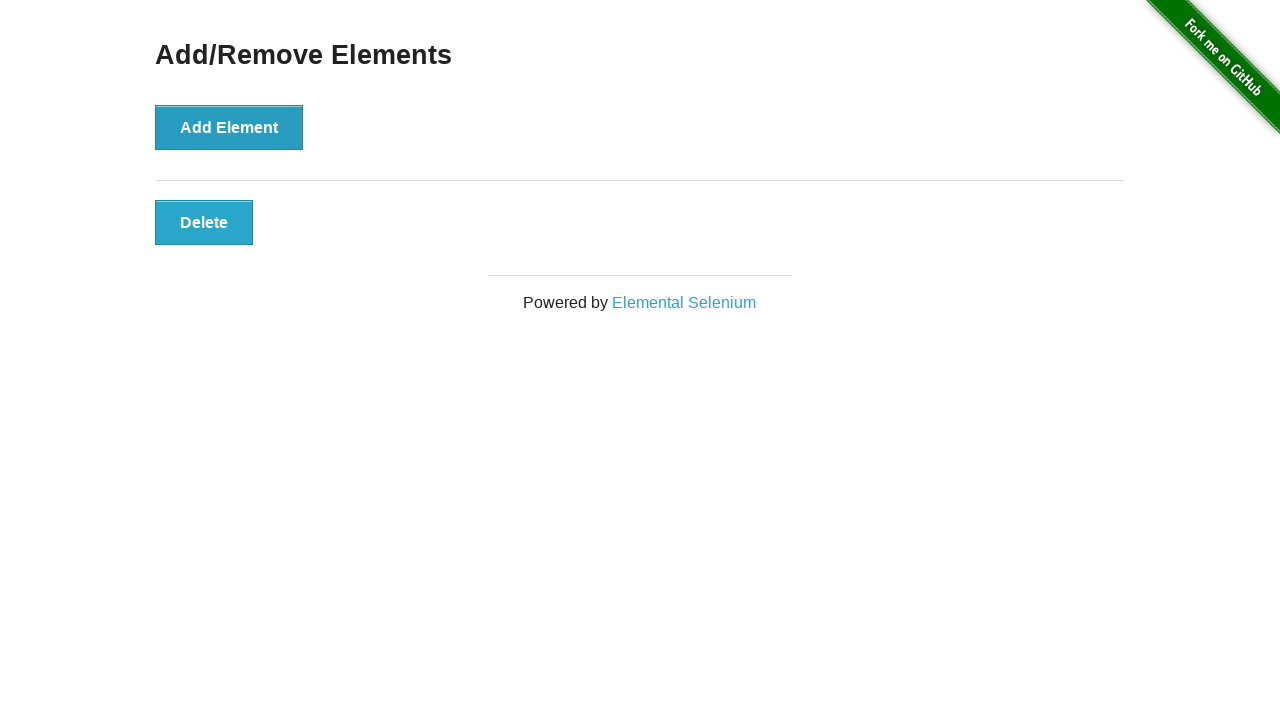

Delete button appeared after adding element
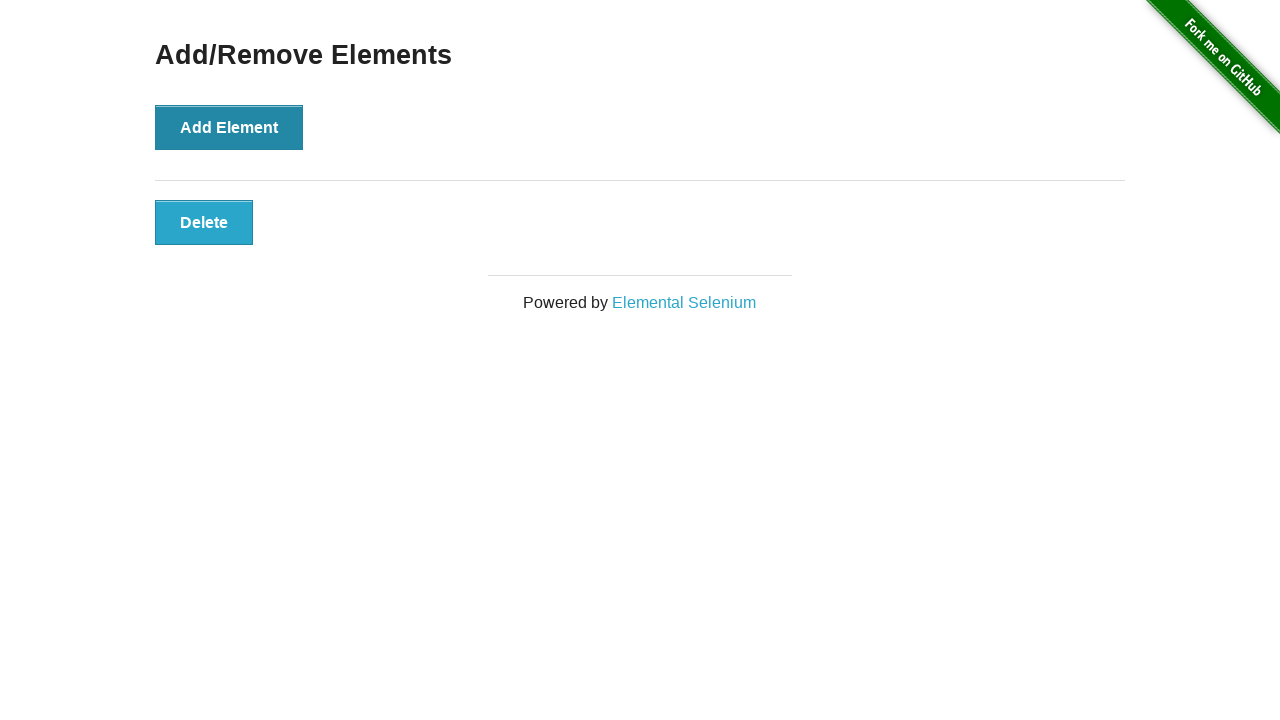

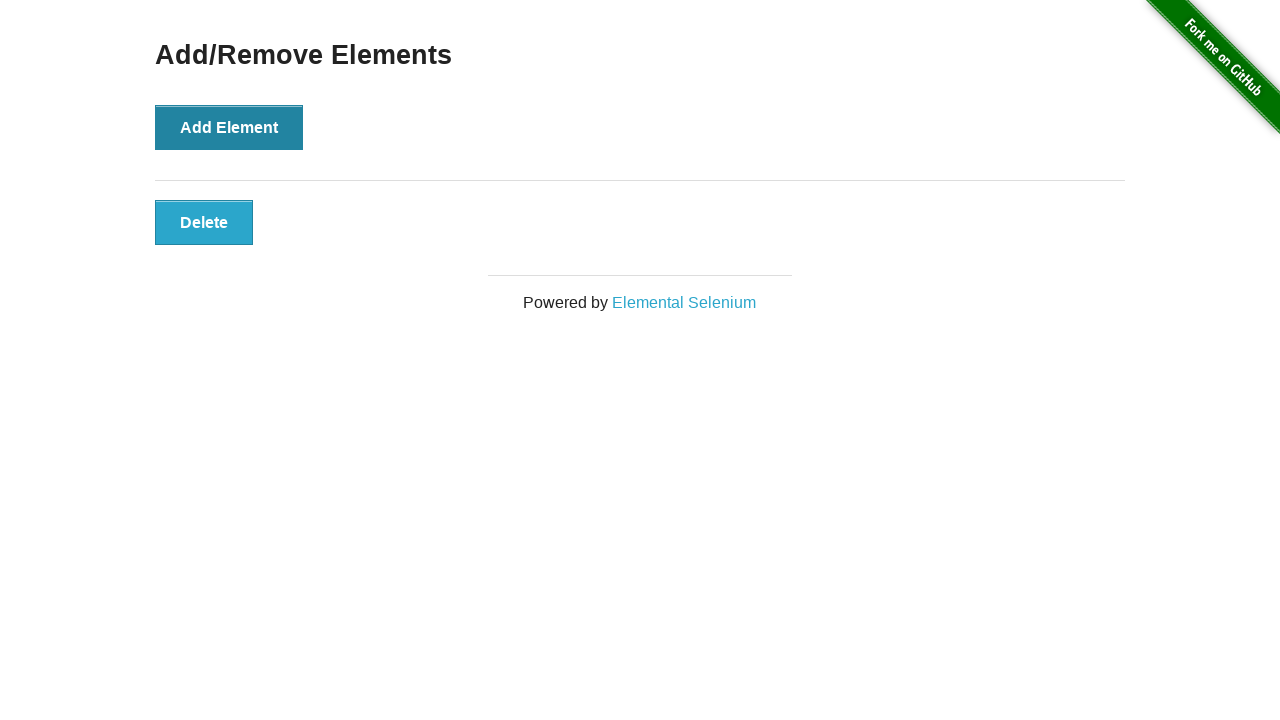